Tests that new todo items are appended to the bottom of the list and the count is displayed correctly

Starting URL: https://demo.playwright.dev/todomvc

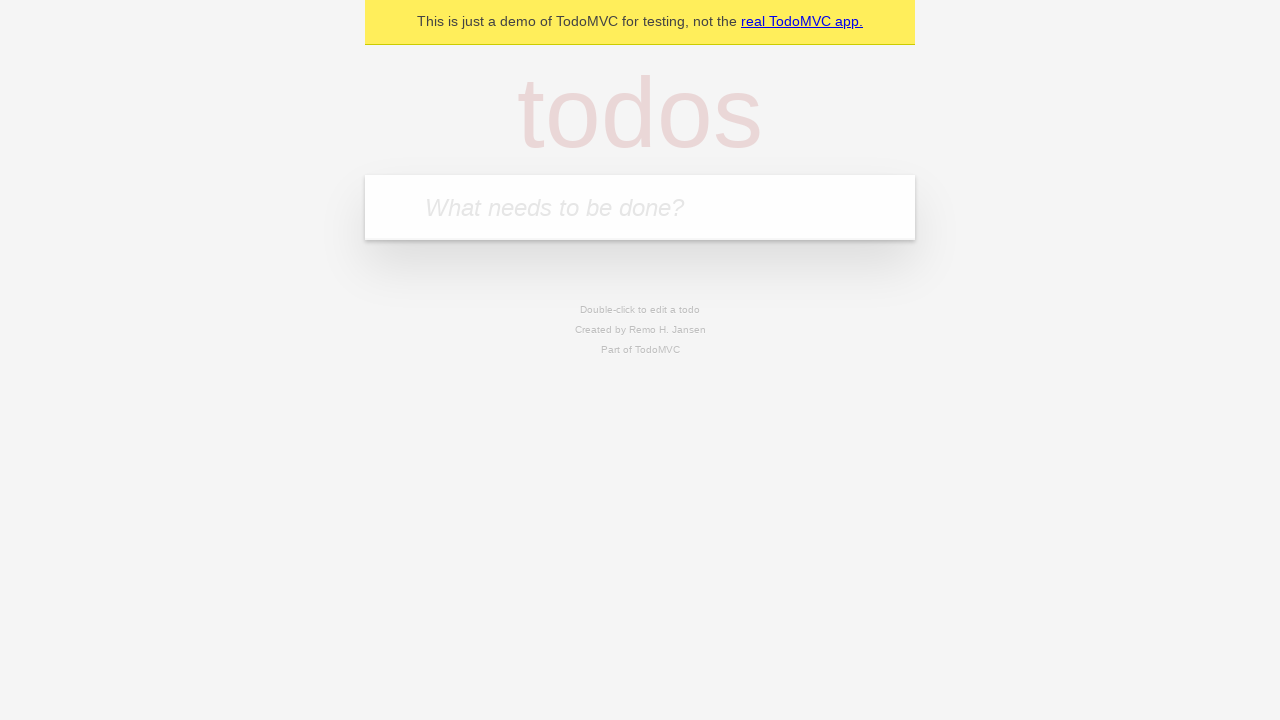

Filled input field with 'buy some cheese' on internal:attr=[placeholder="What needs to be done?"i]
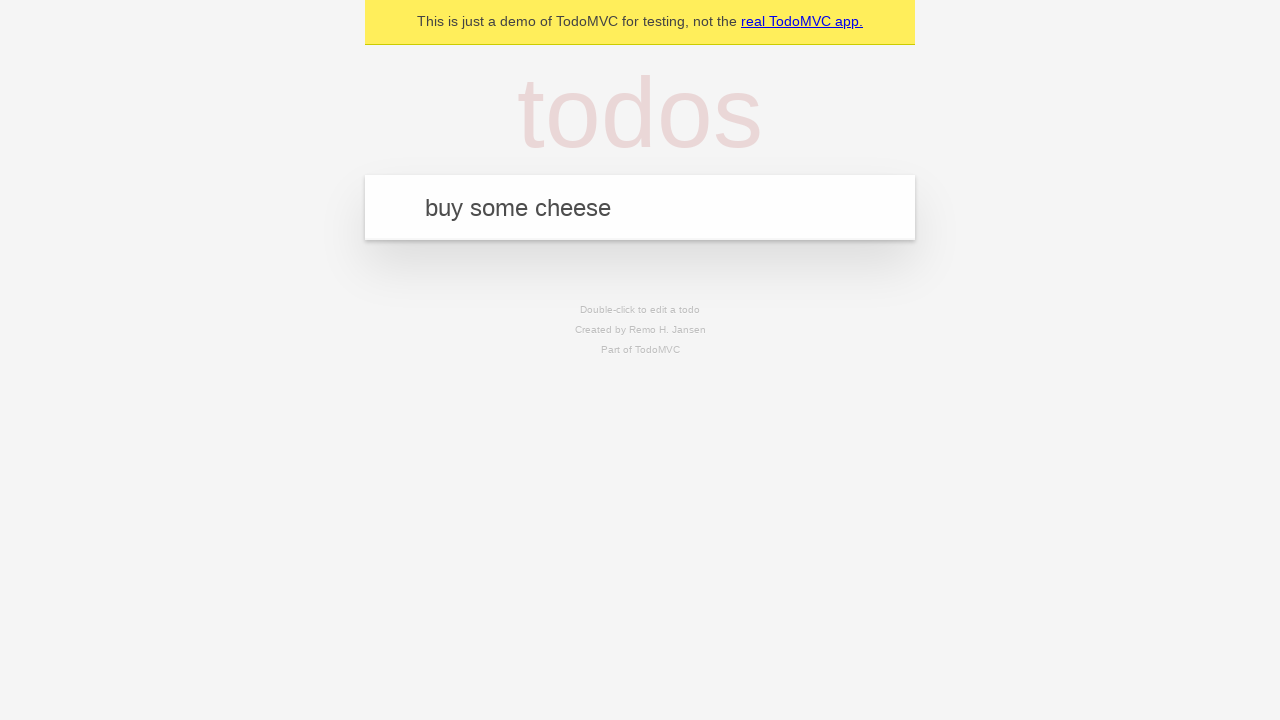

Pressed Enter to add first todo item on internal:attr=[placeholder="What needs to be done?"i]
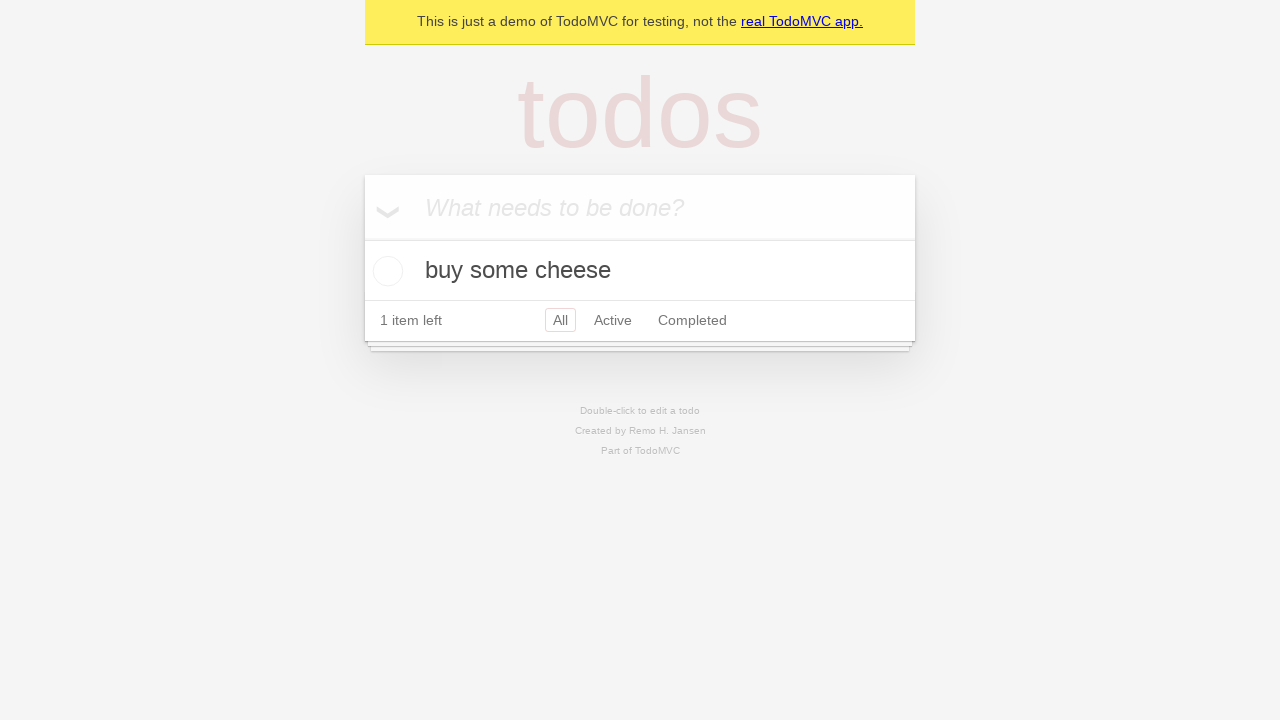

Filled input field with 'feed the cat' on internal:attr=[placeholder="What needs to be done?"i]
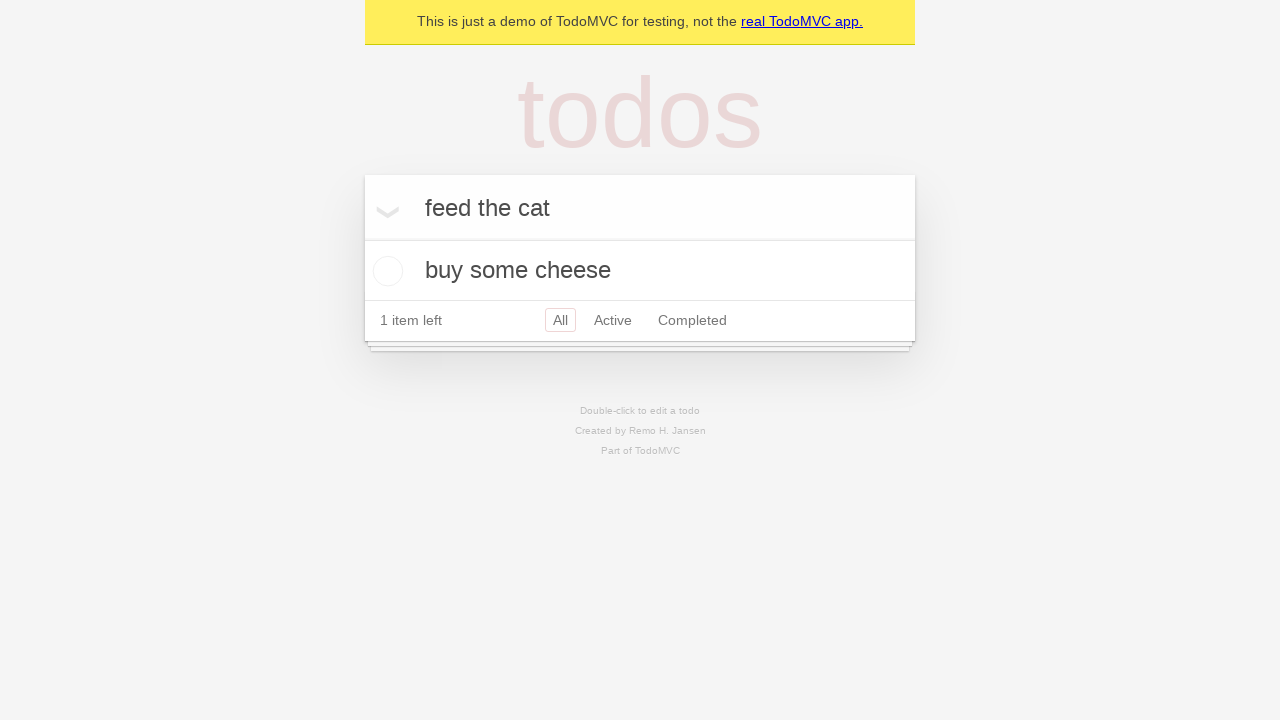

Pressed Enter to add second todo item on internal:attr=[placeholder="What needs to be done?"i]
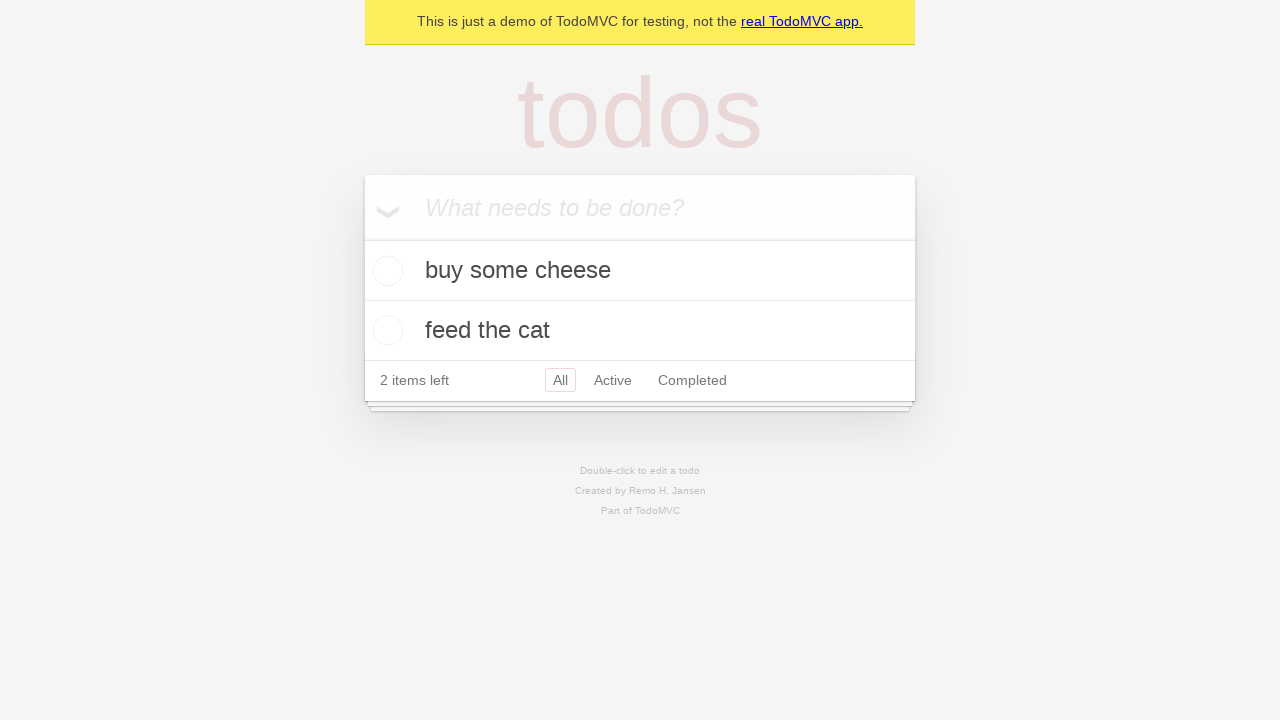

Filled input field with 'book a doctors appointment' on internal:attr=[placeholder="What needs to be done?"i]
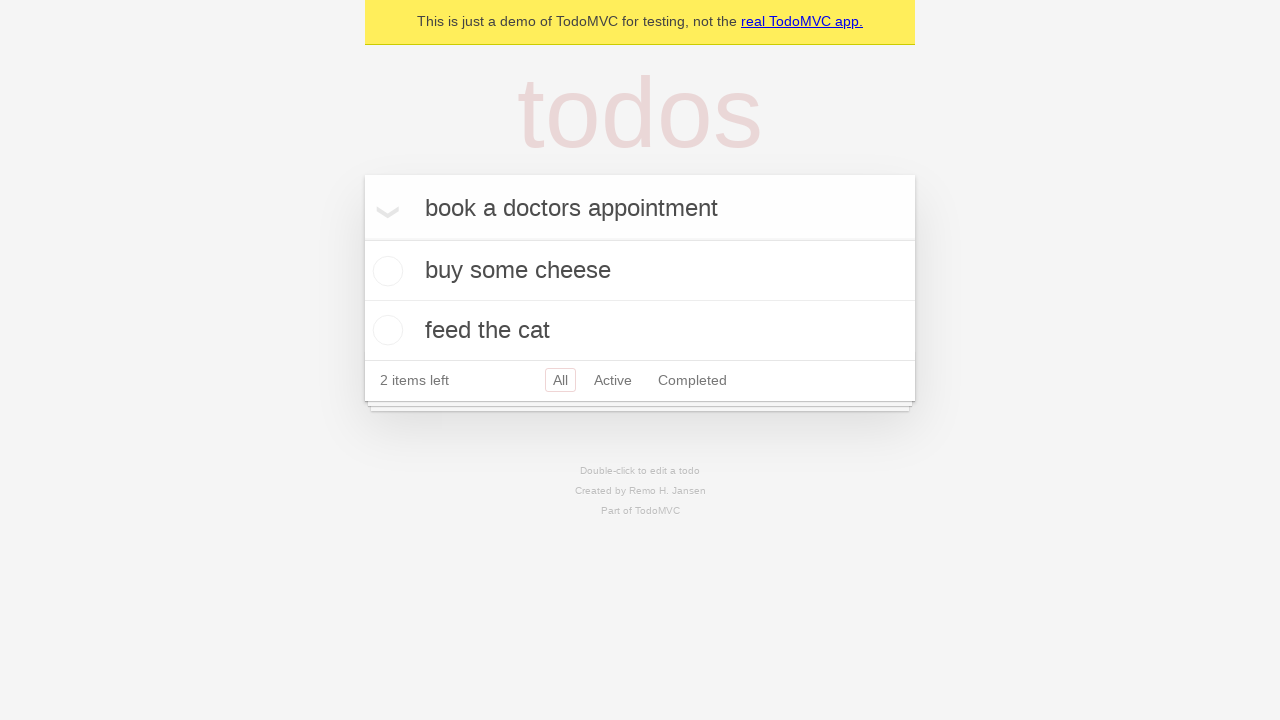

Pressed Enter to add third todo item on internal:attr=[placeholder="What needs to be done?"i]
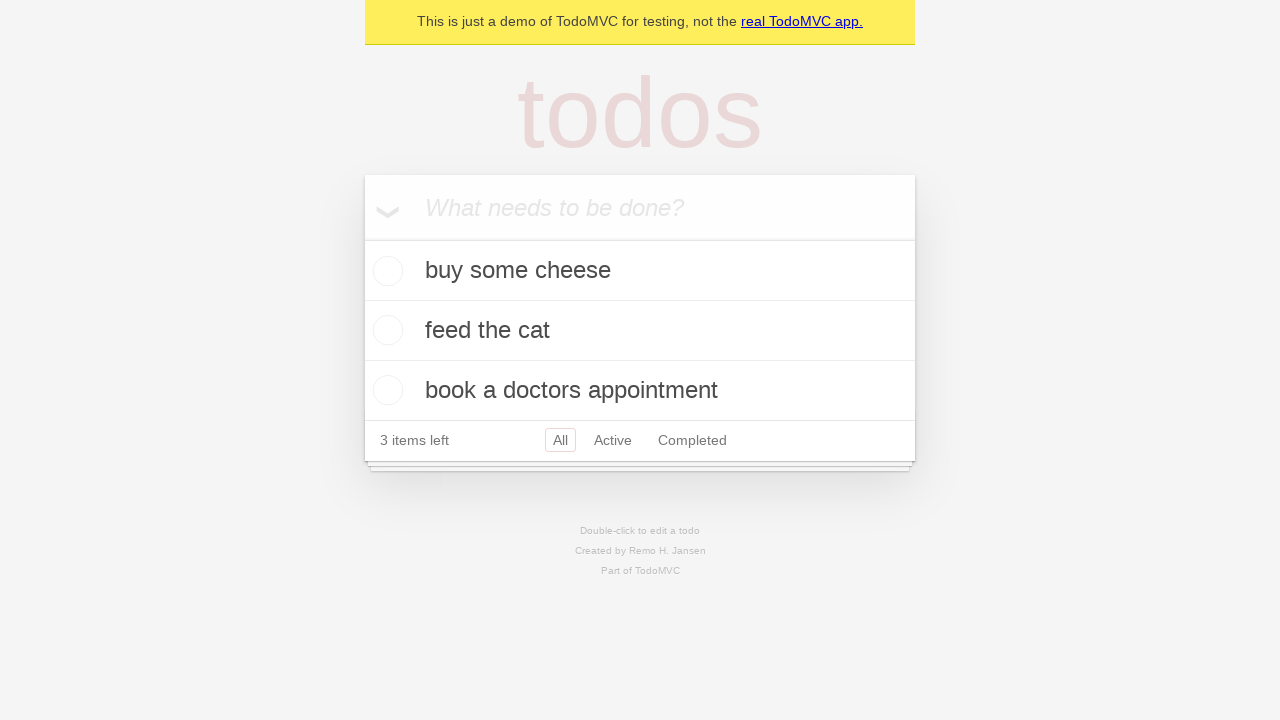

Waited for todo count element to appear
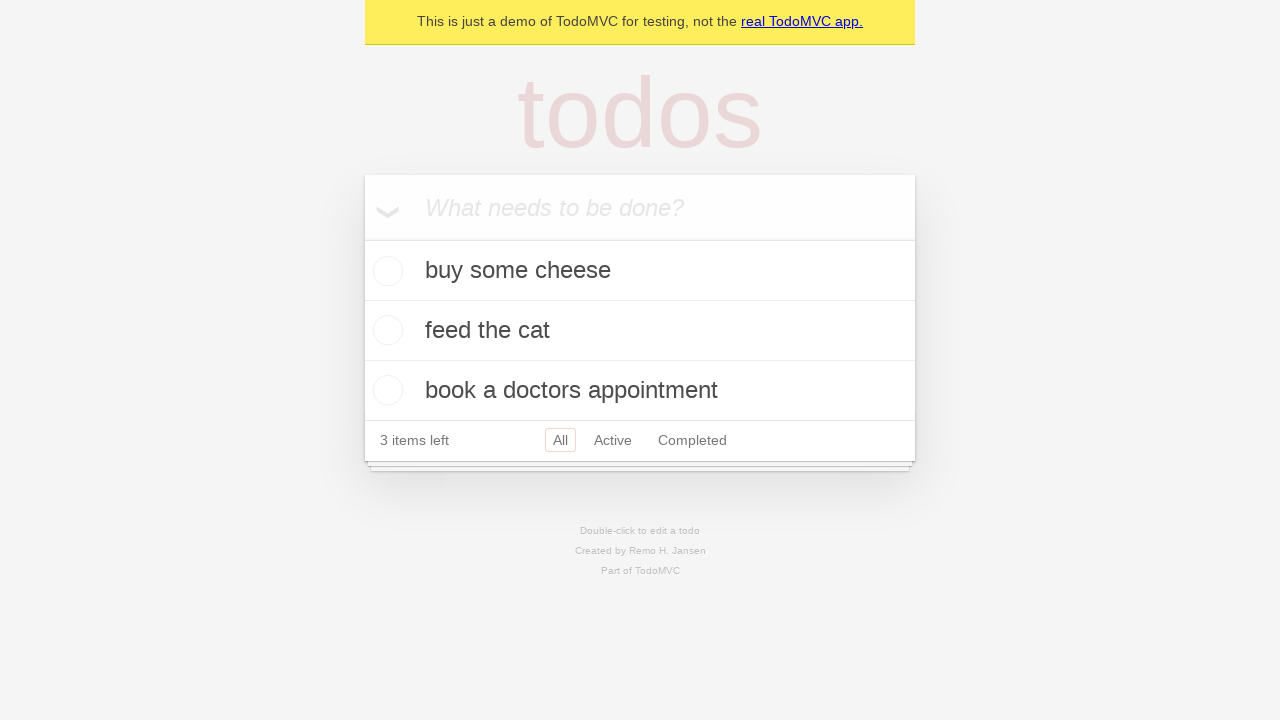

Verified that todo count displays '3 items left'
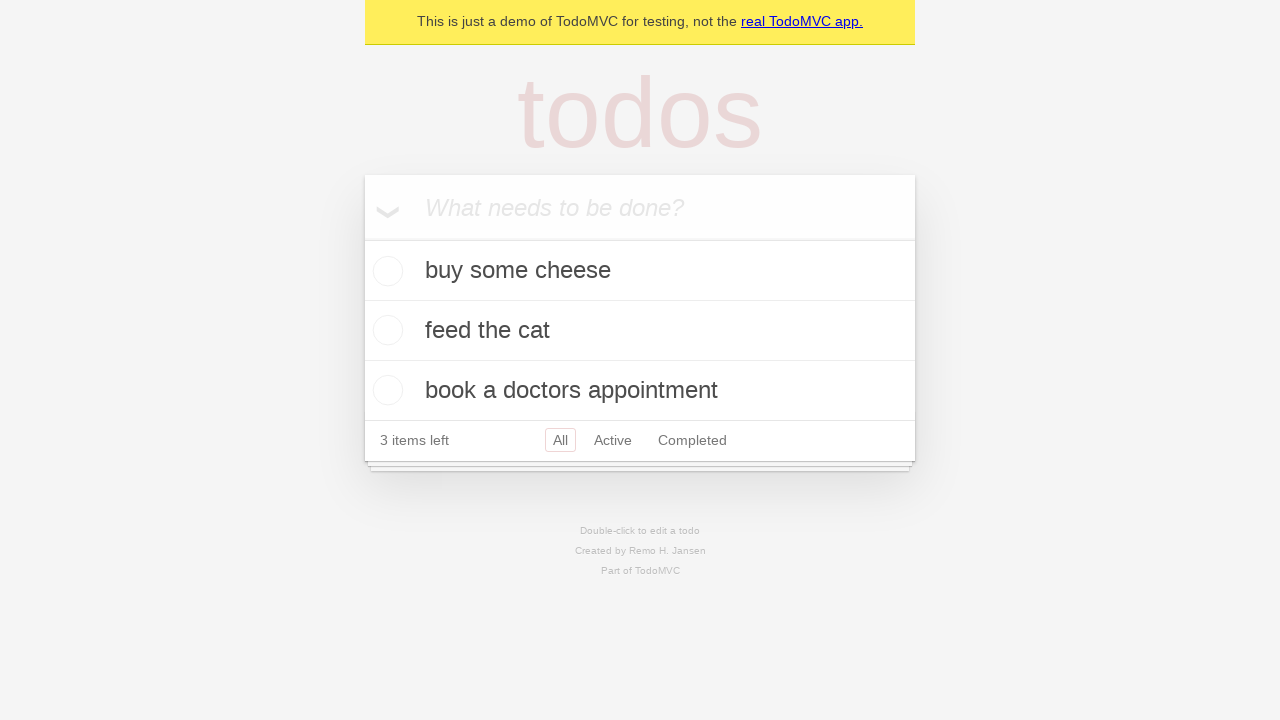

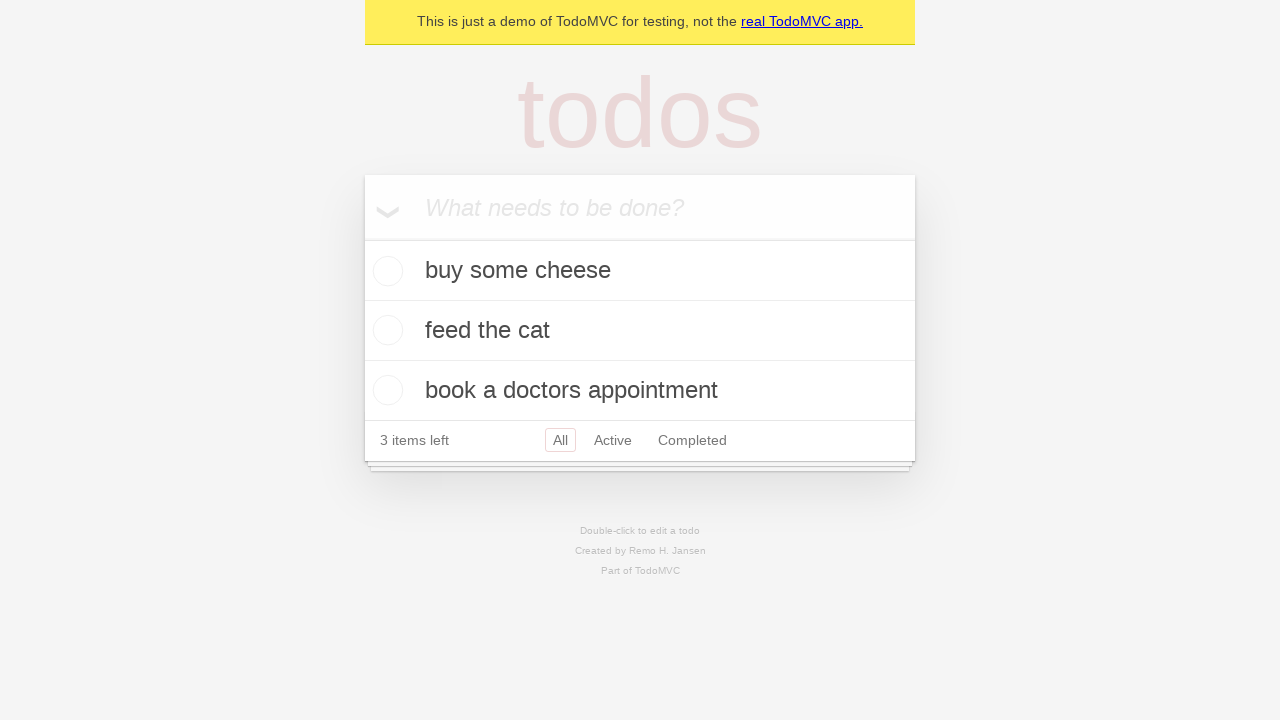